Navigates to Sauce Labs homepage and verifies the page title matches the expected value

Starting URL: https://saucelabs.com/

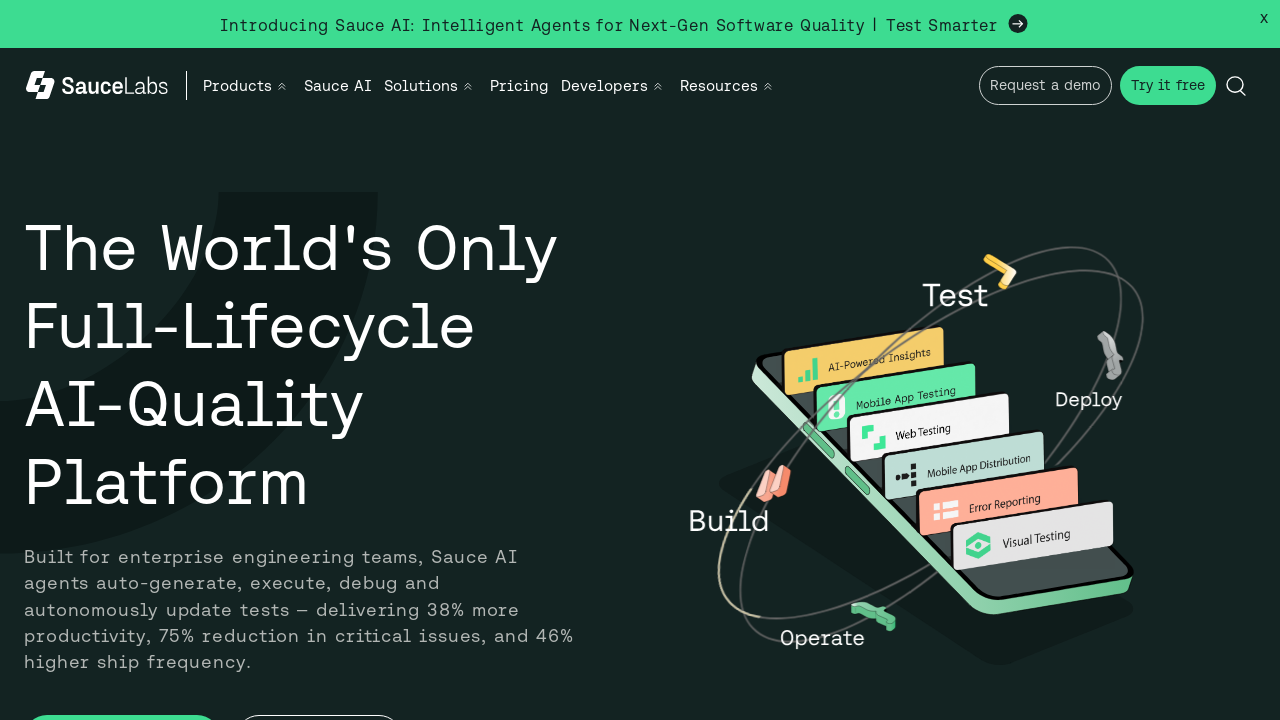

Navigated to Sauce Labs homepage
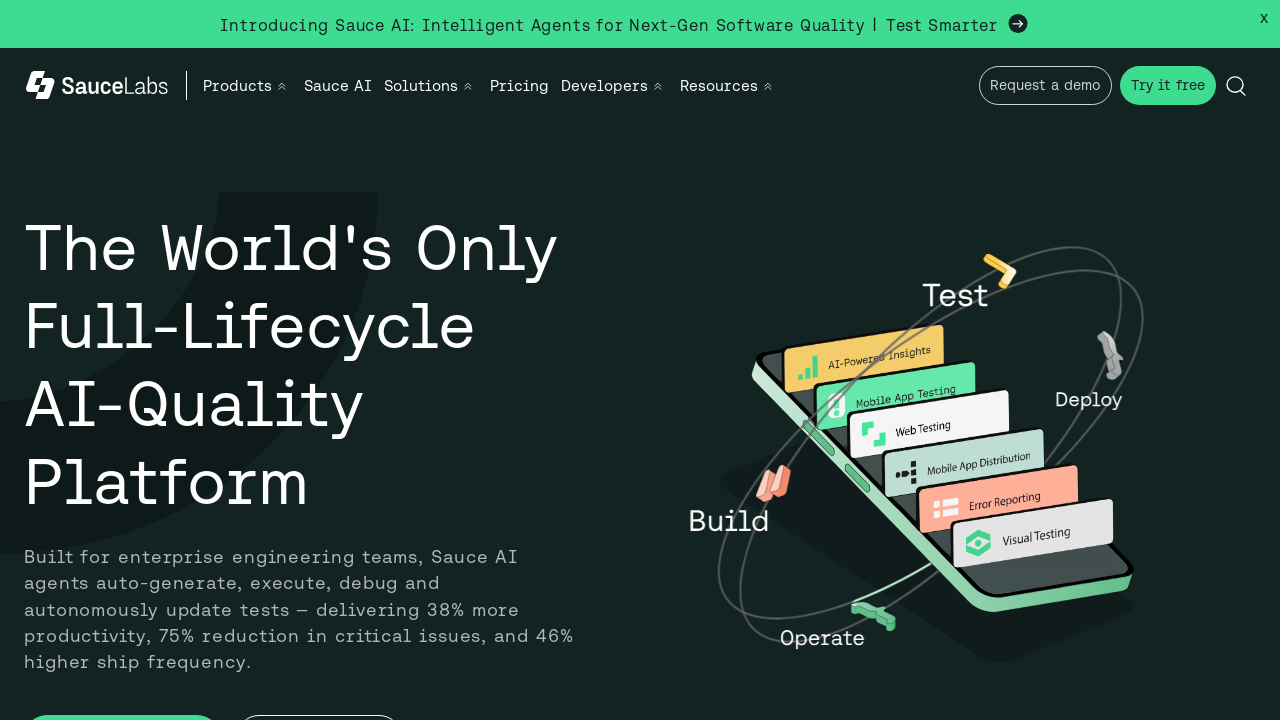

Page loaded and DOM content is ready
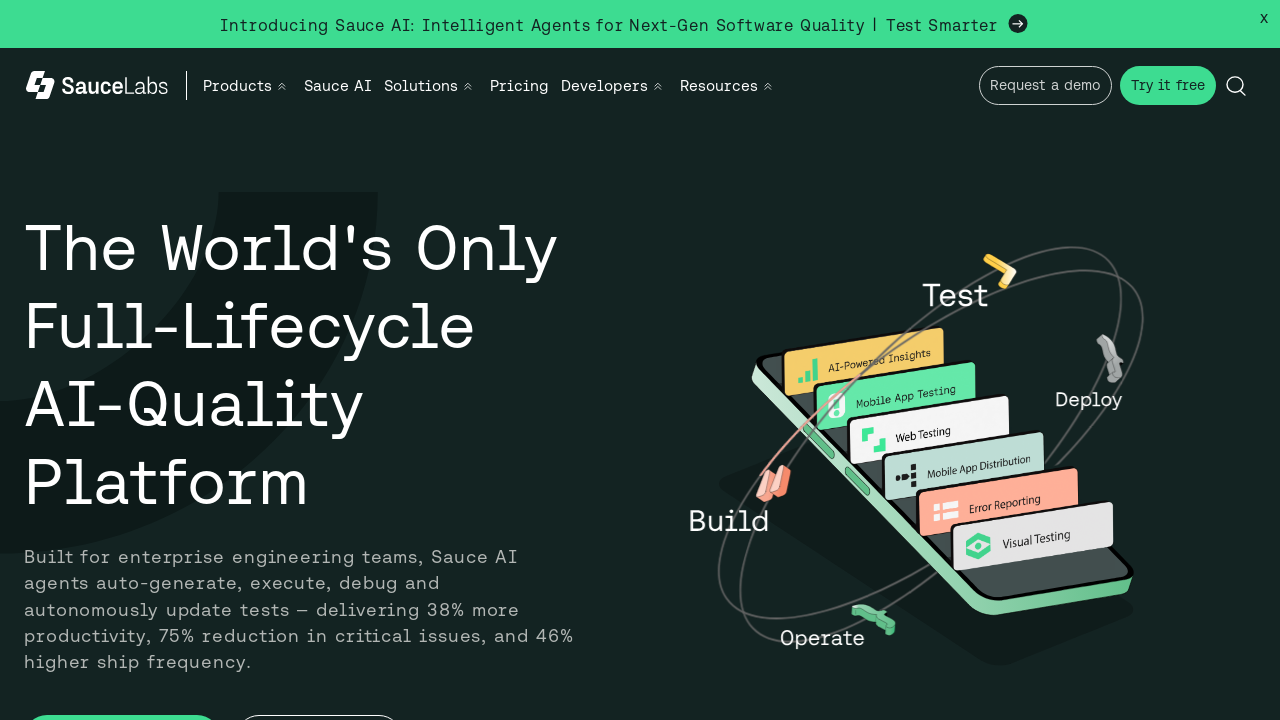

Verified page title contains 'Sauce Labs': Sauce Labs: Cross Browser Testing, Selenium Testing & Mobile Testing
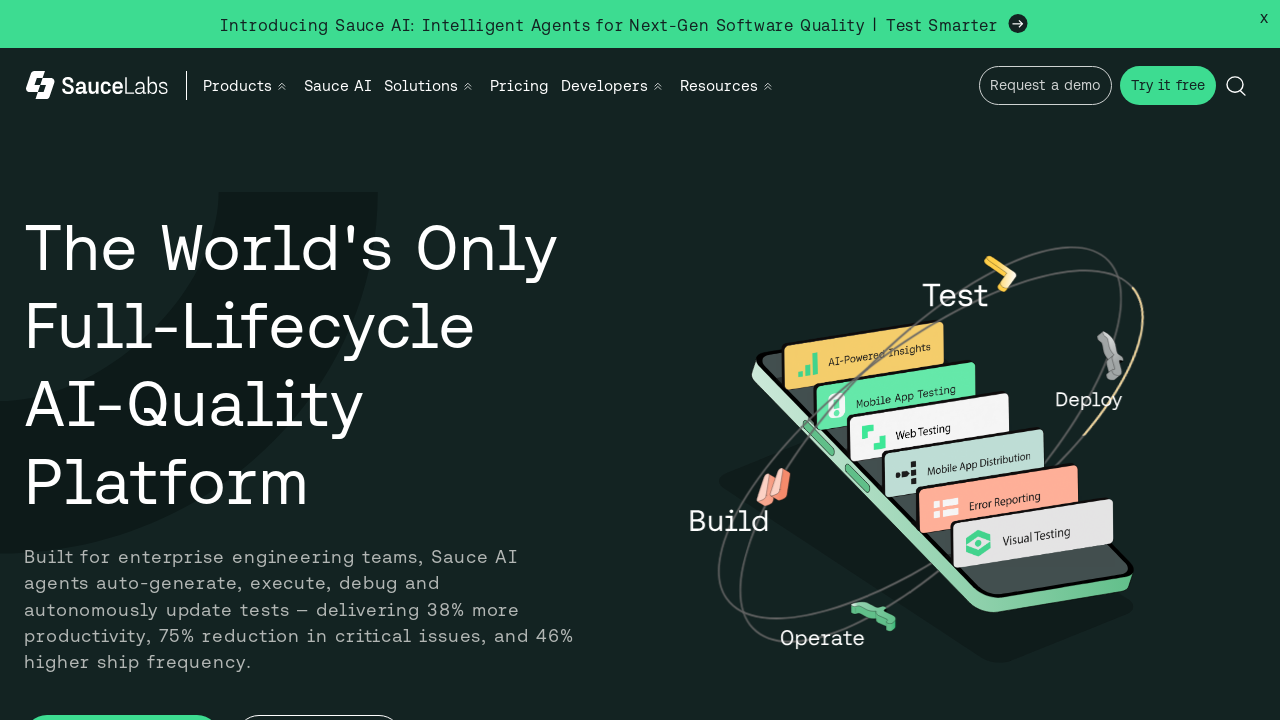

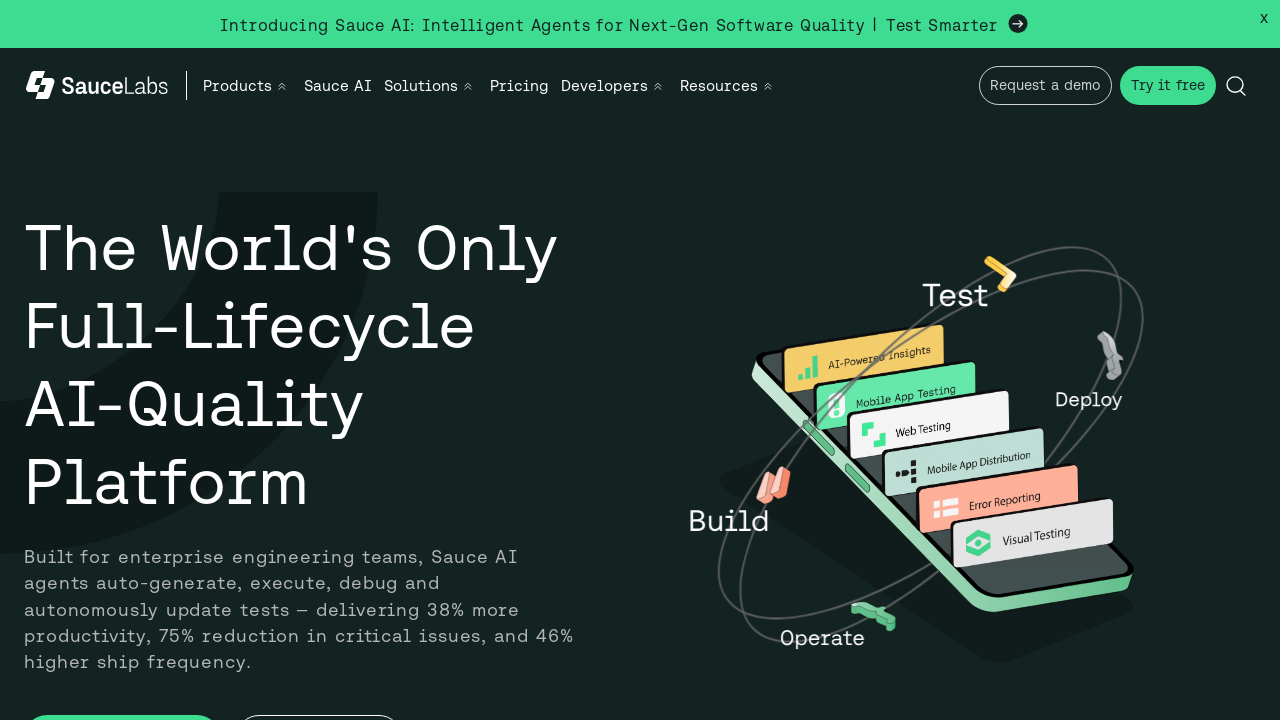